Tests the JMeter footer link by clicking it to open in a new tab, switching to the new tab, verifying the page title, then closing and returning to the parent window.

Starting URL: https://rahulshettyacademy.com/AutomationPractice/

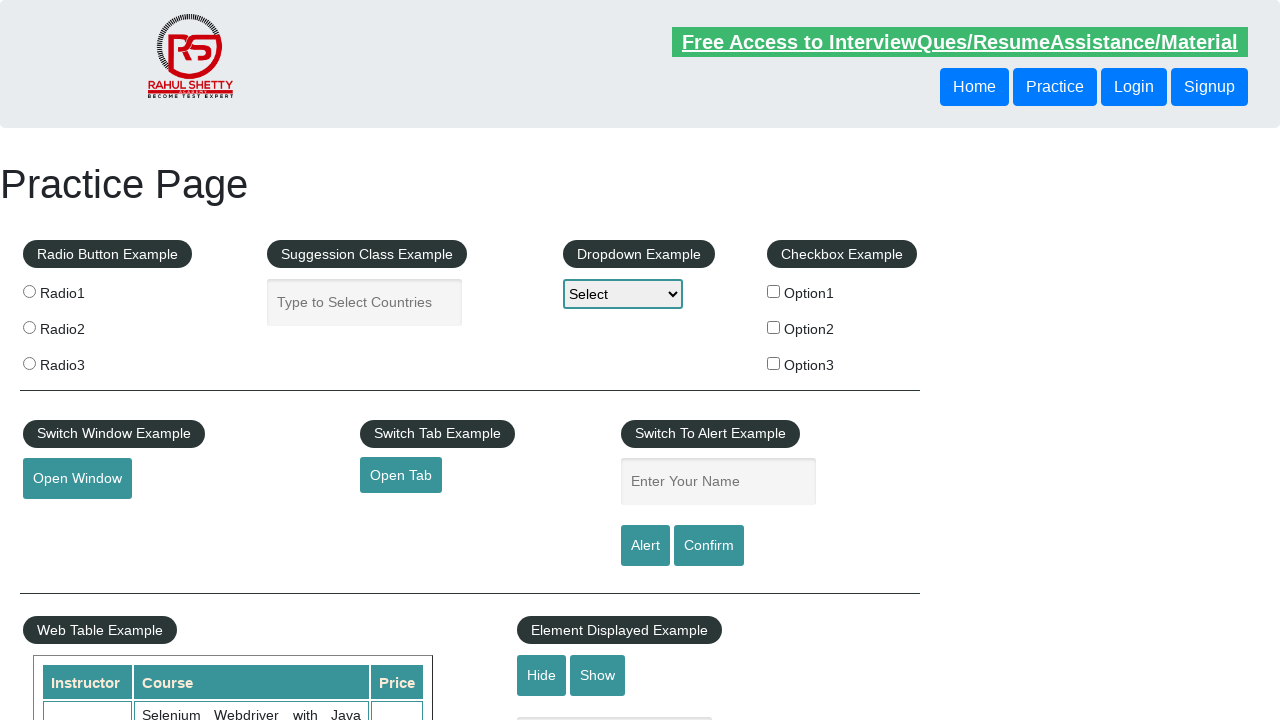

Clicked JMeter link with Shift modifier to open in new tab at (60, 610) on a:text('JMeter')
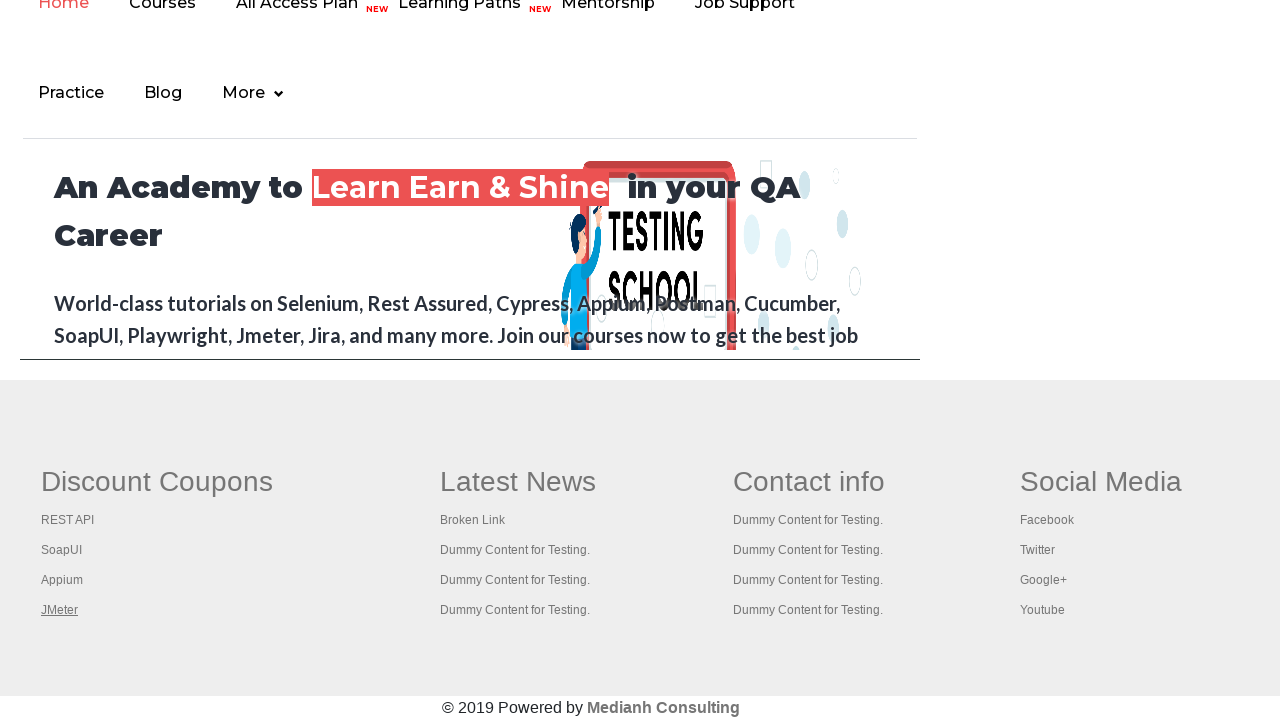

Switched to newly opened JMeter tab
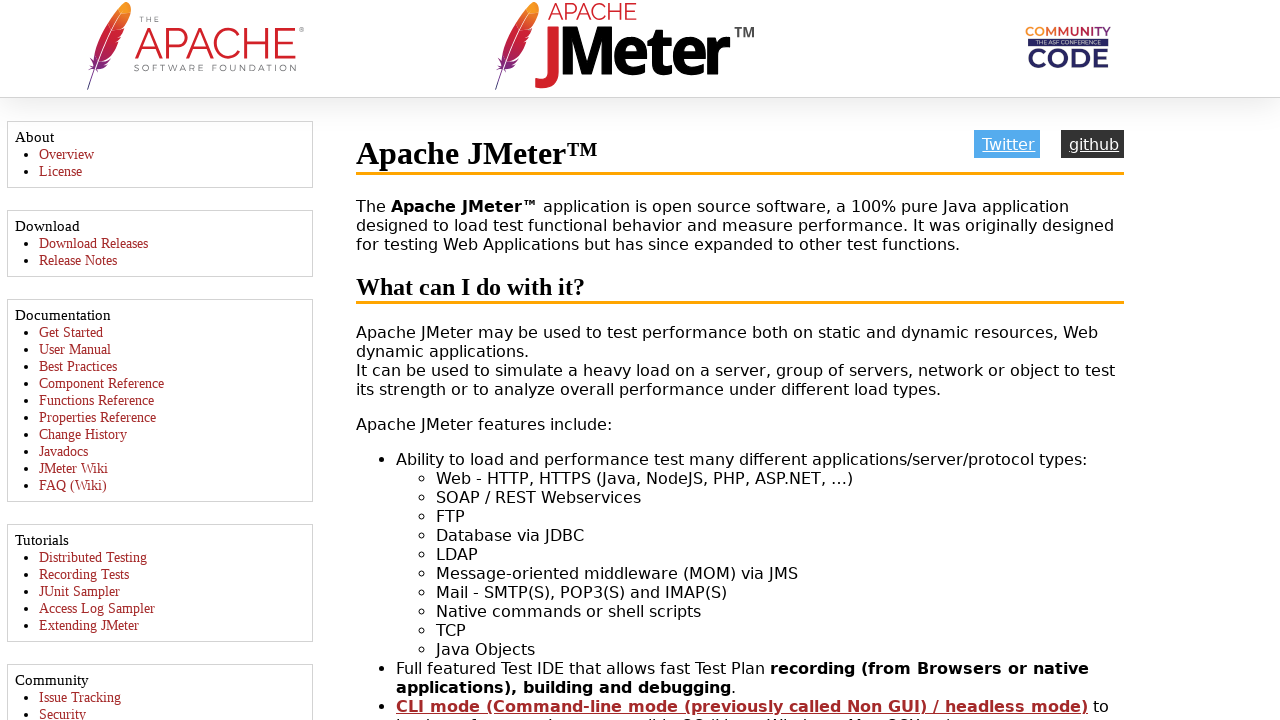

Waited for new page to reach domcontentloaded state
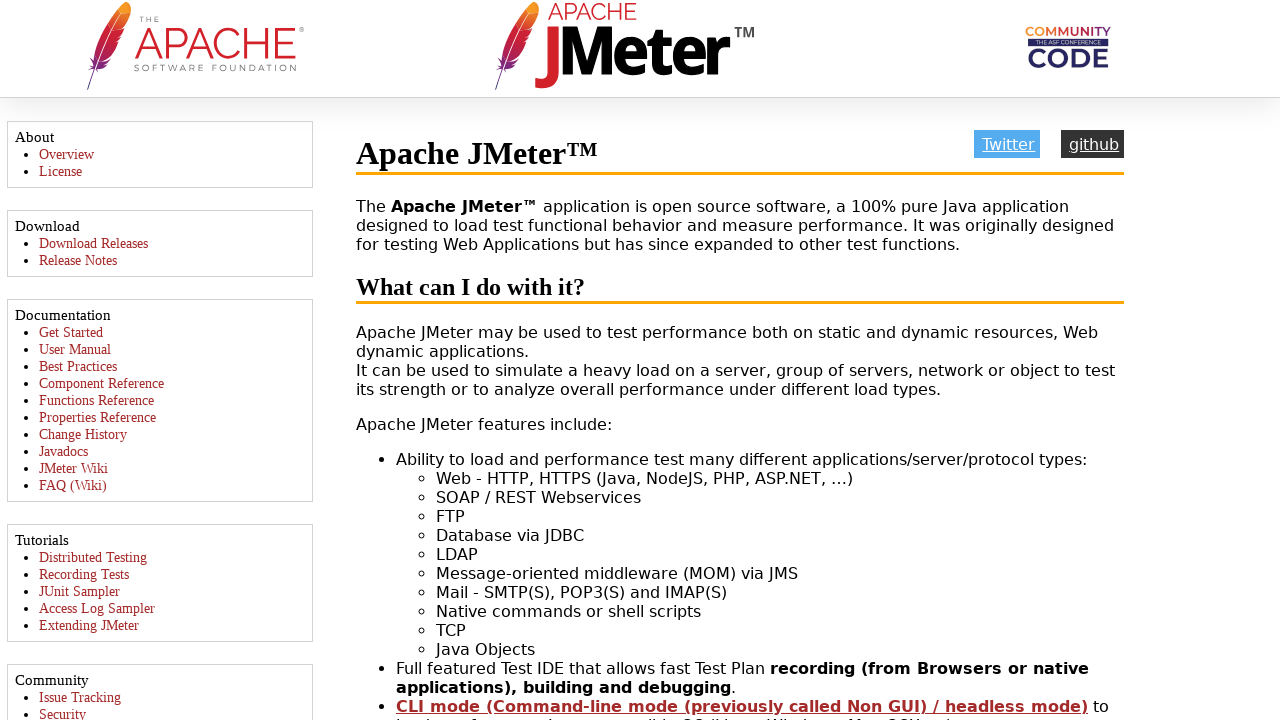

Verified that page title includes 'JMeter'
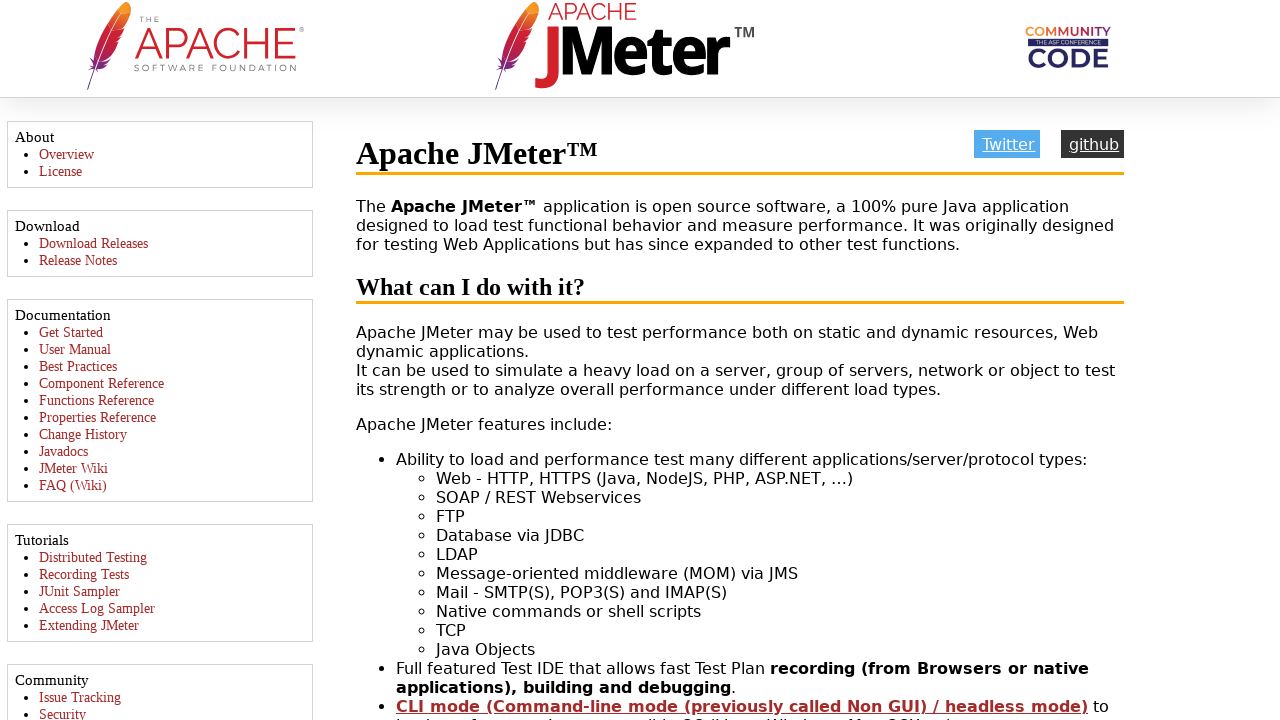

Verified page title: Apache JMeter - Apache JMeter™
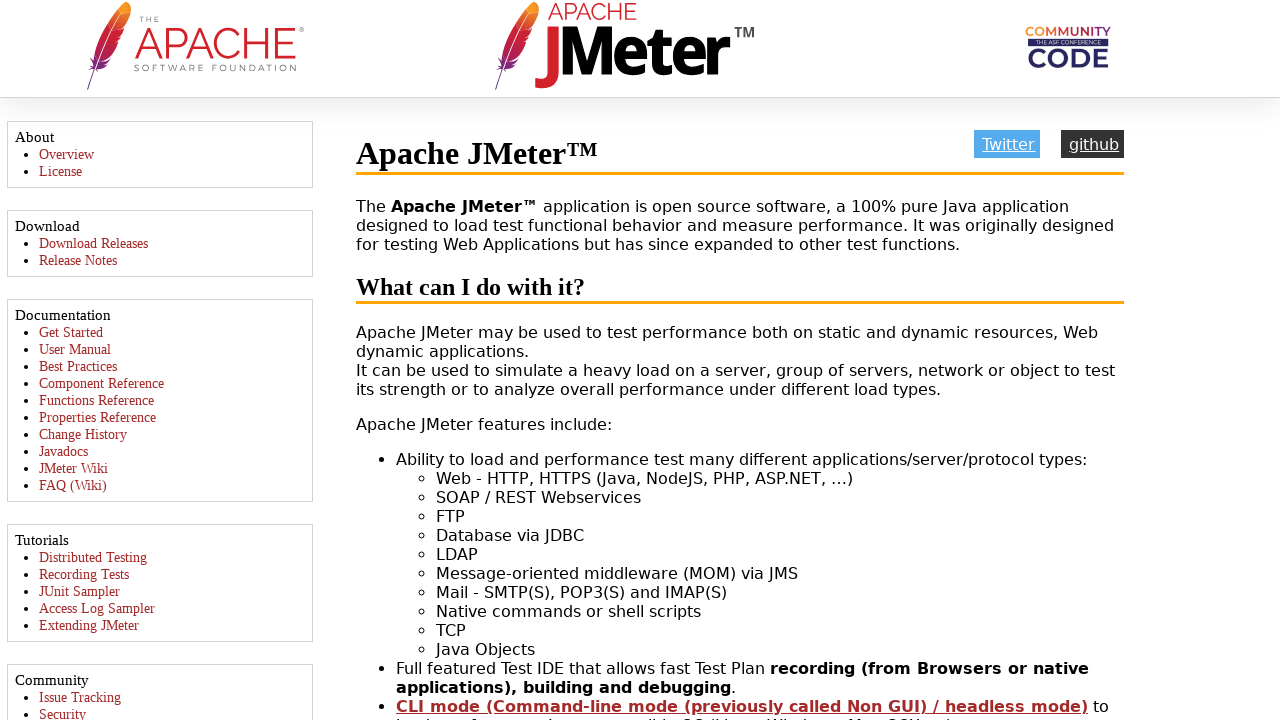

Closed the JMeter tab and returned to parent window
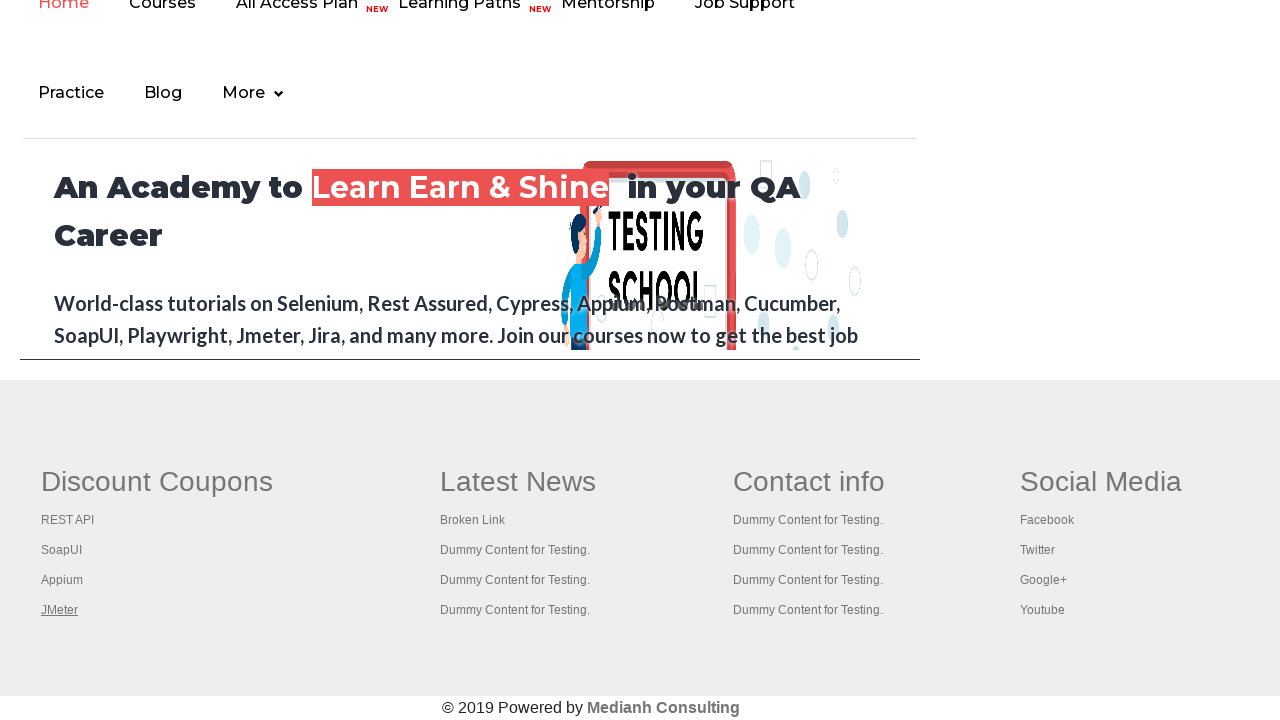

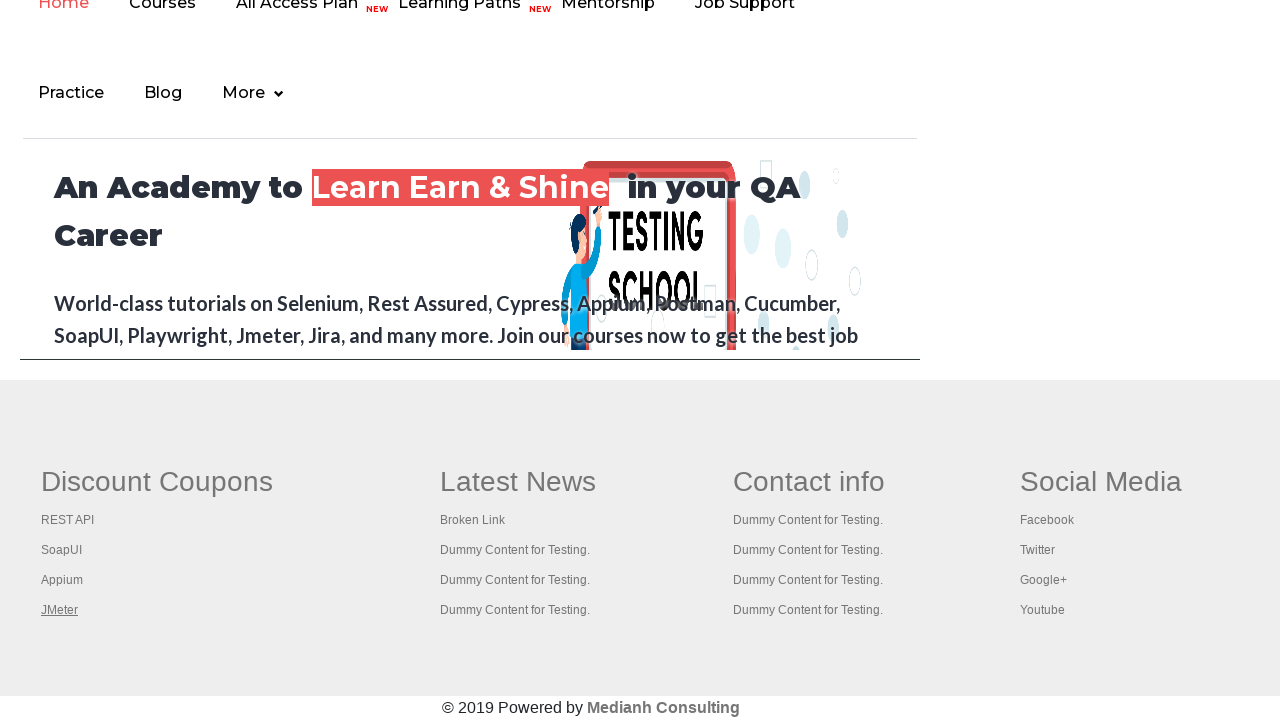